Tests the Remove button functionality on the dynamic controls page by clicking Remove, waiting for the loading bar to disappear, and verifying the checkbox is gone and the "It's gone!" message is displayed.

Starting URL: https://practice.cydeo.com/dynamic_controls

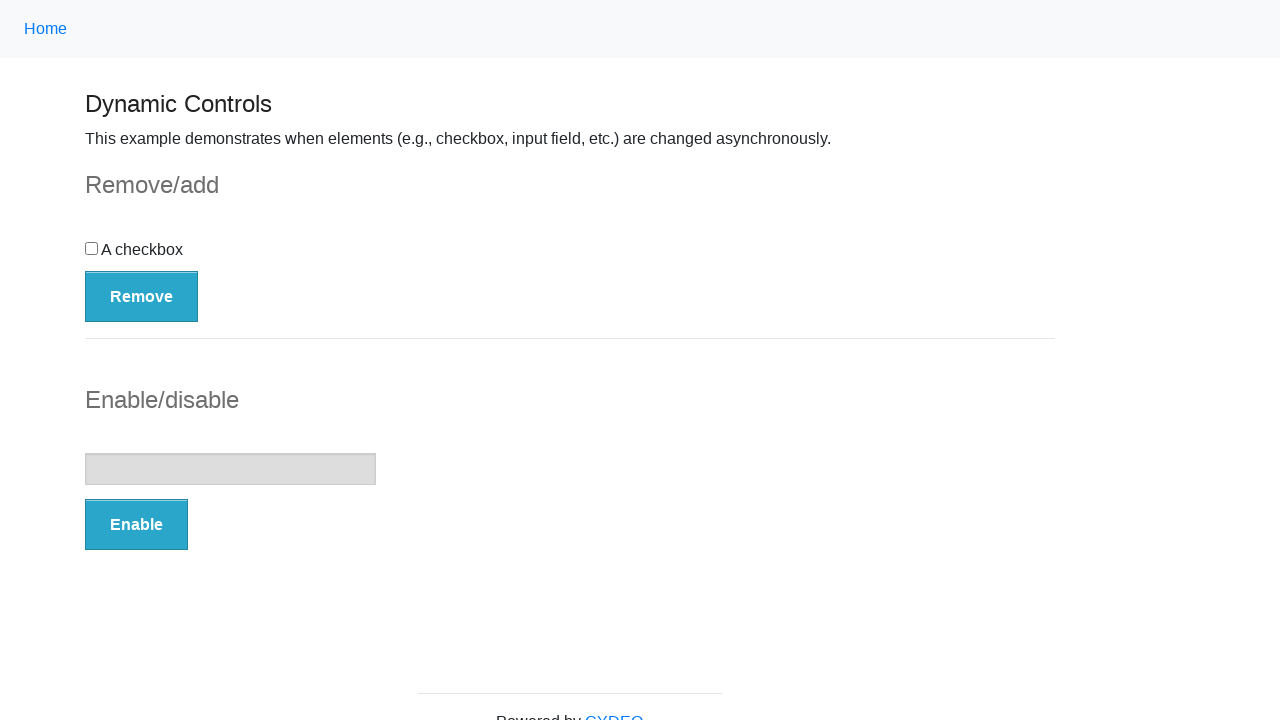

Clicked the Remove button at (142, 296) on button:has-text('Remove')
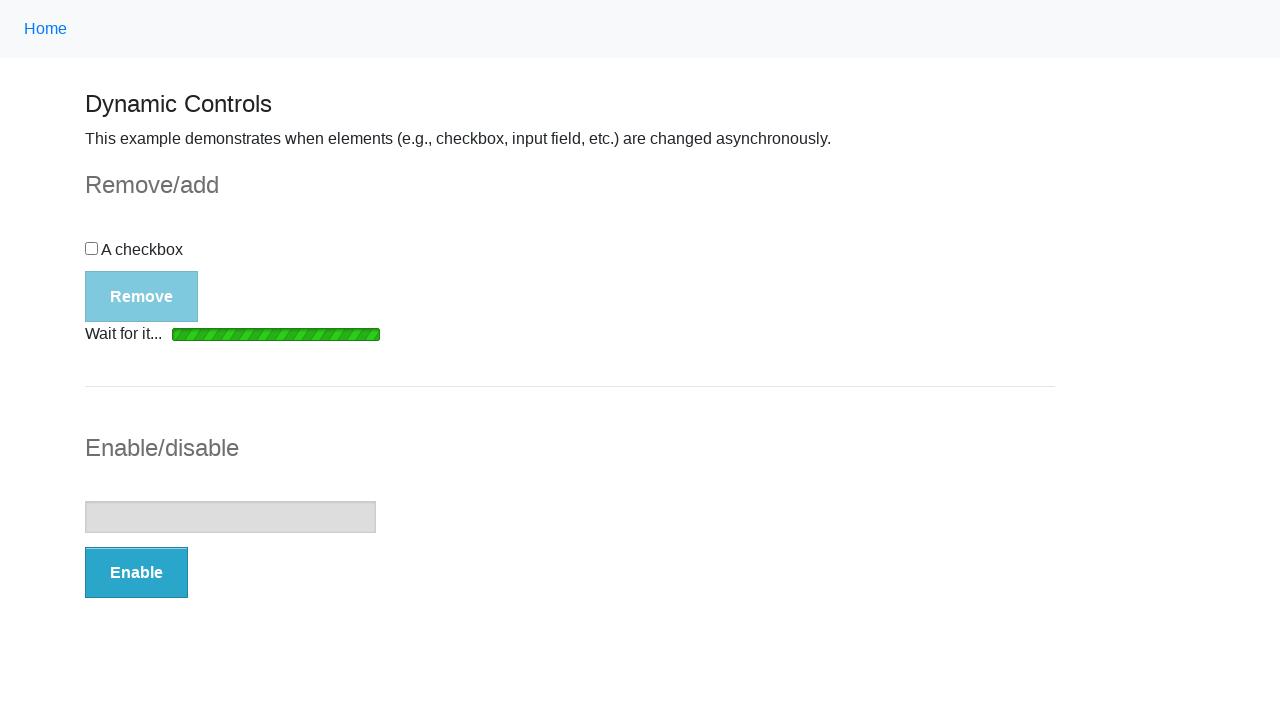

Loading bar disappeared
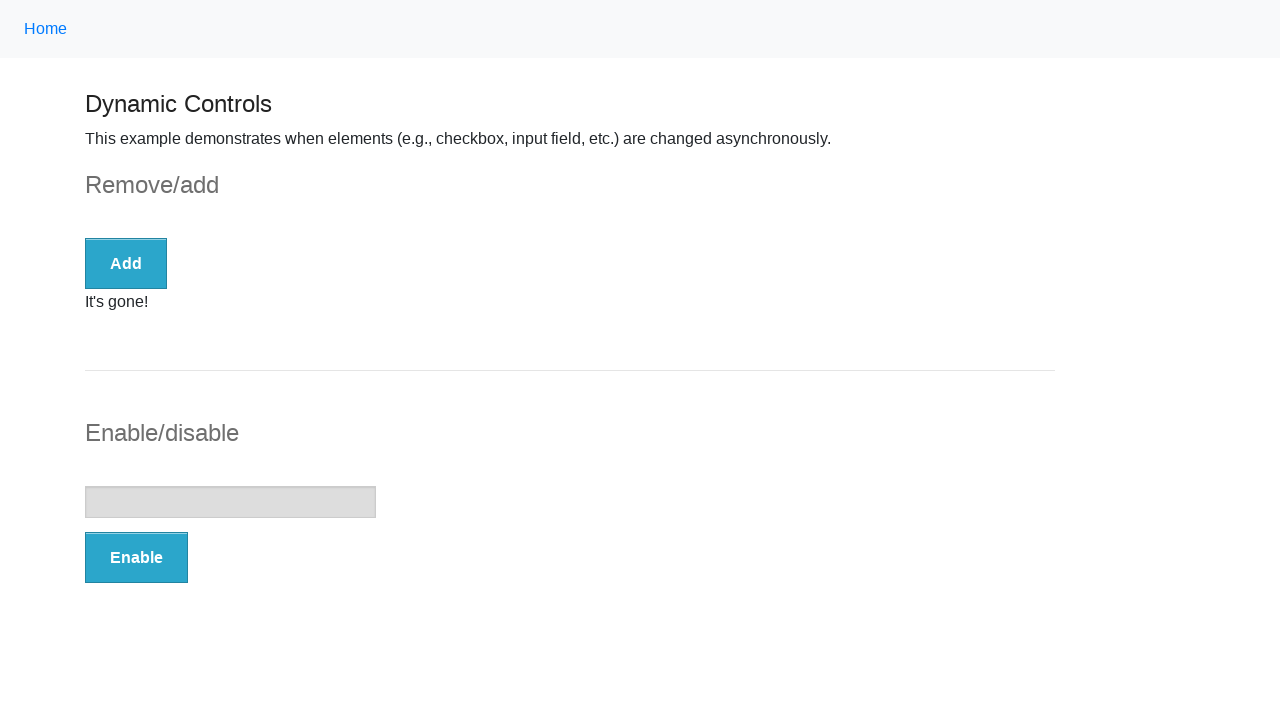

Verified checkbox is no longer displayed
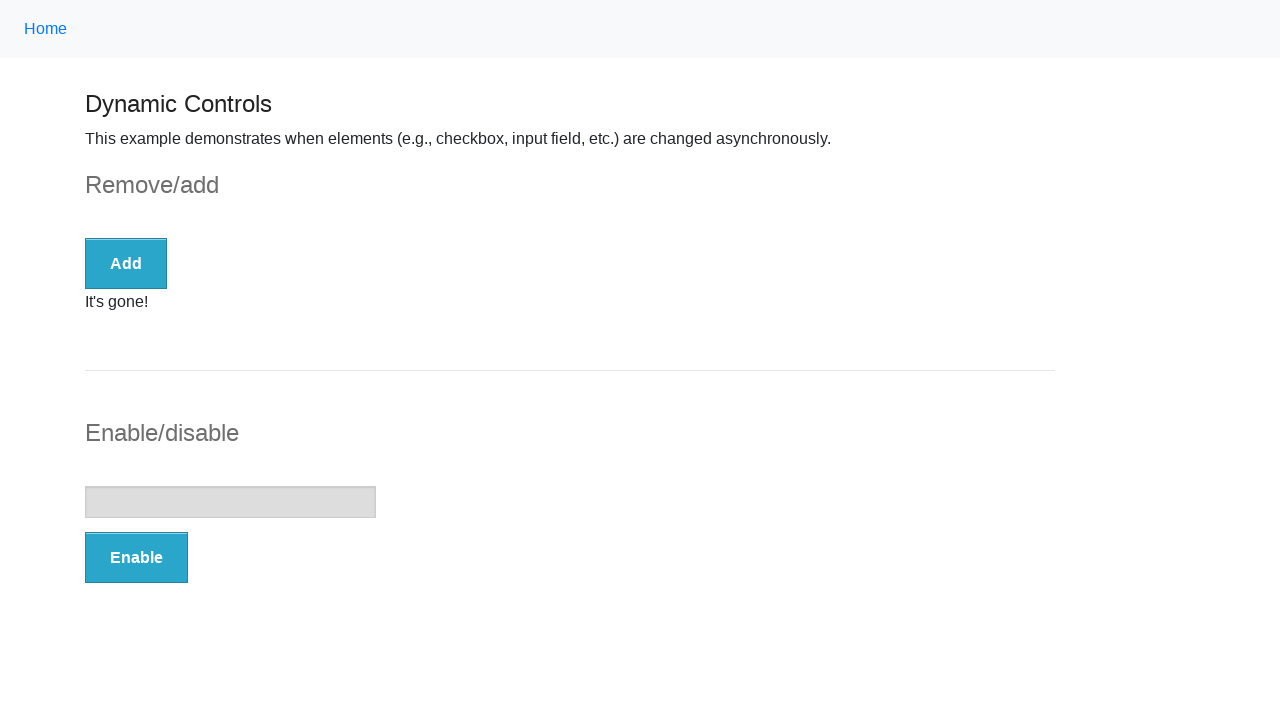

The 'It's gone!' message appeared
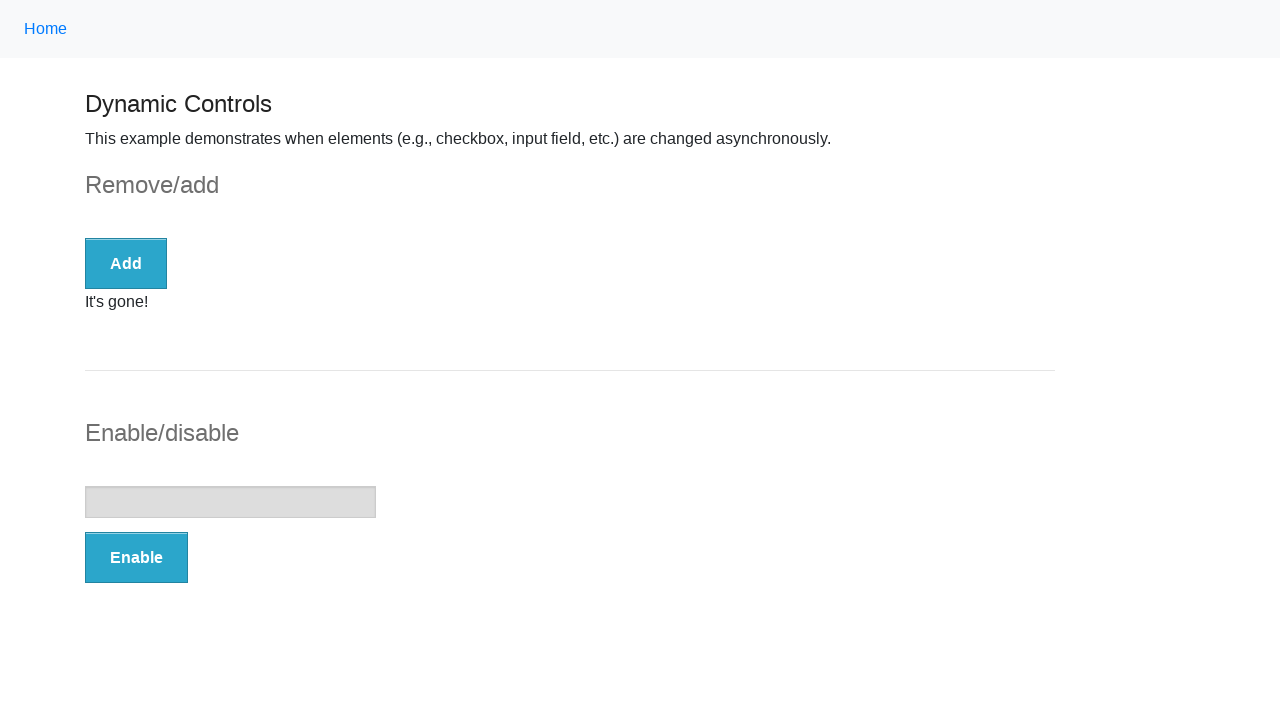

Retrieved message text content
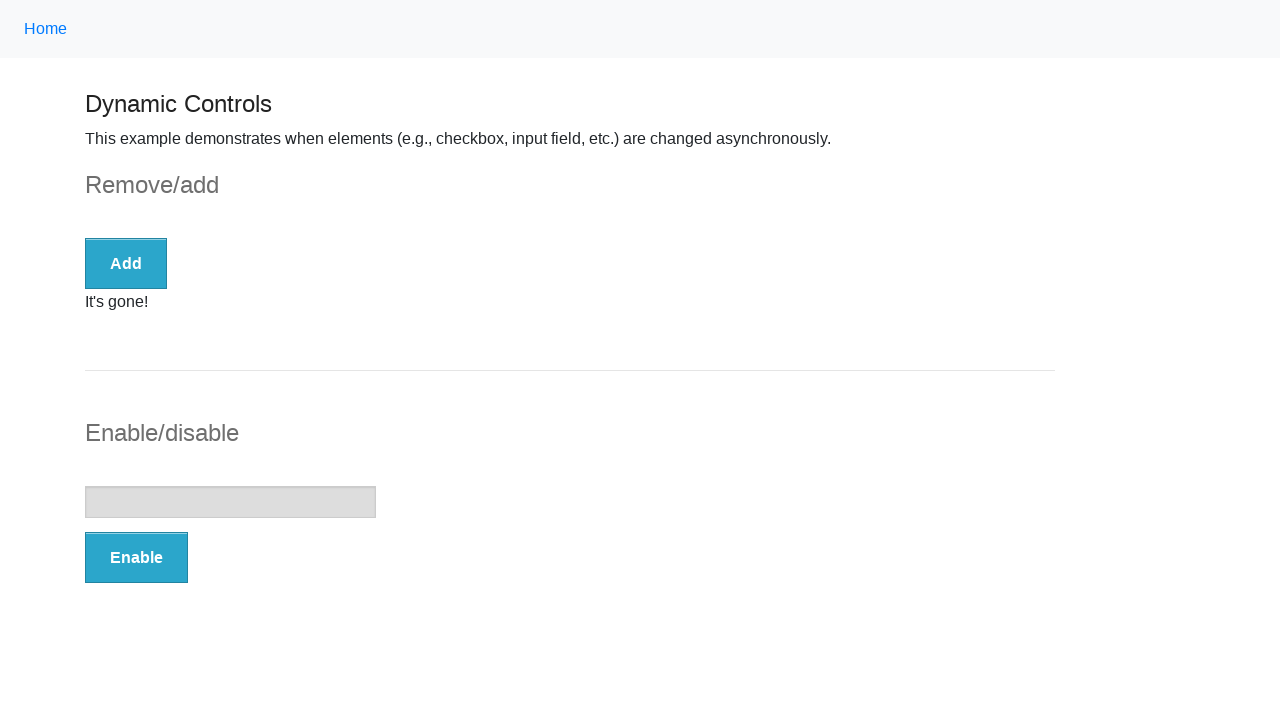

Verified 'It's gone!' message is displayed
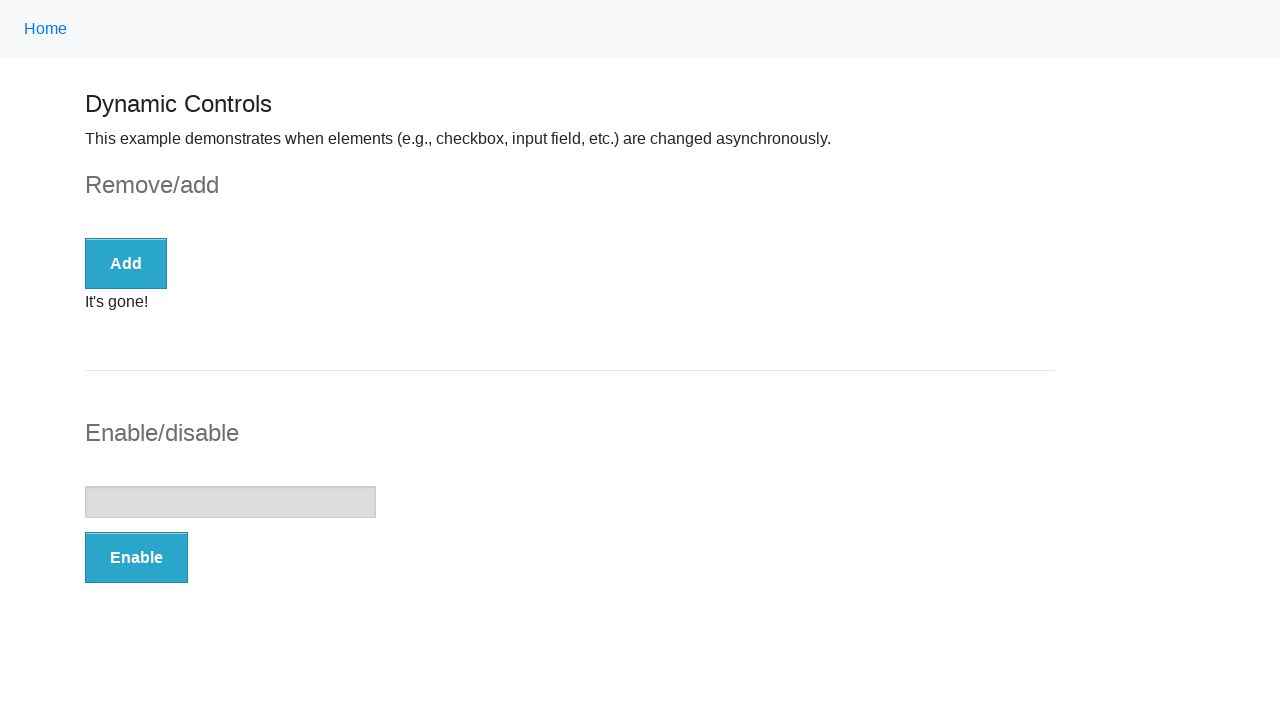

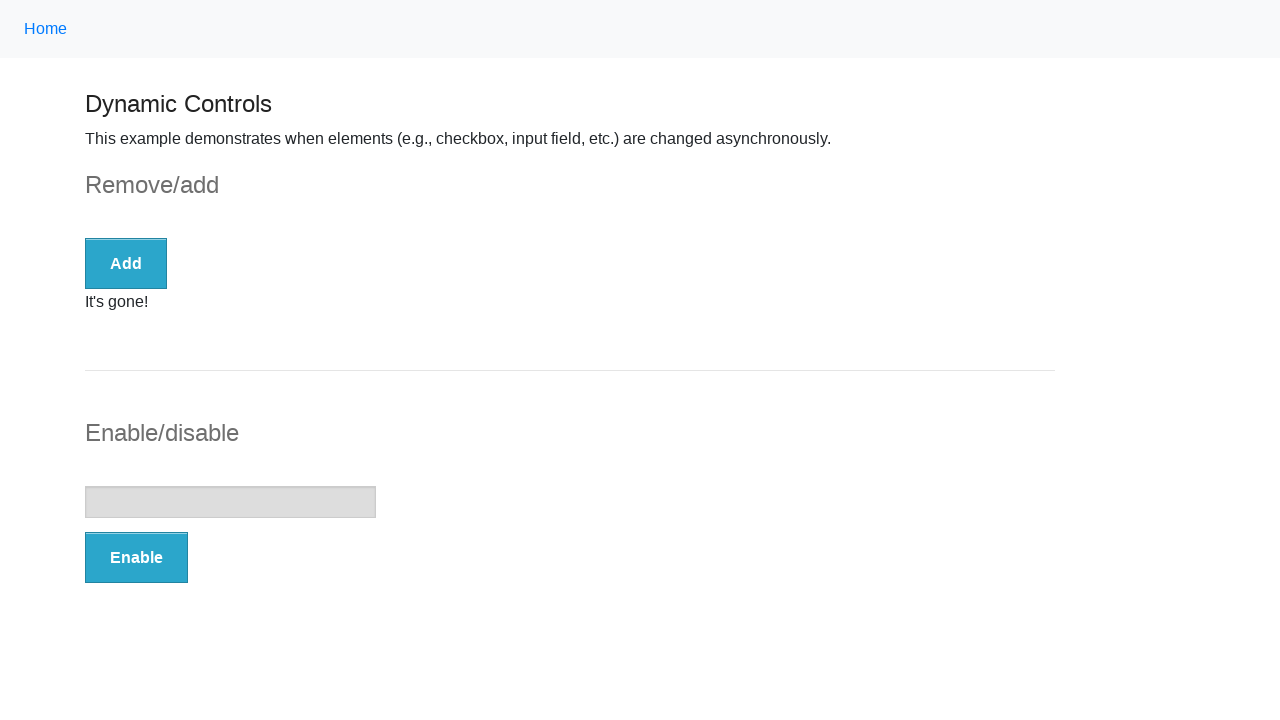